Tests drag and drop functionality within an iframe on the jQuery UI demo page by switching to the frame, dragging an element onto a drop target, and verifying the drop was successful.

Starting URL: https://jqueryui.com/droppable/

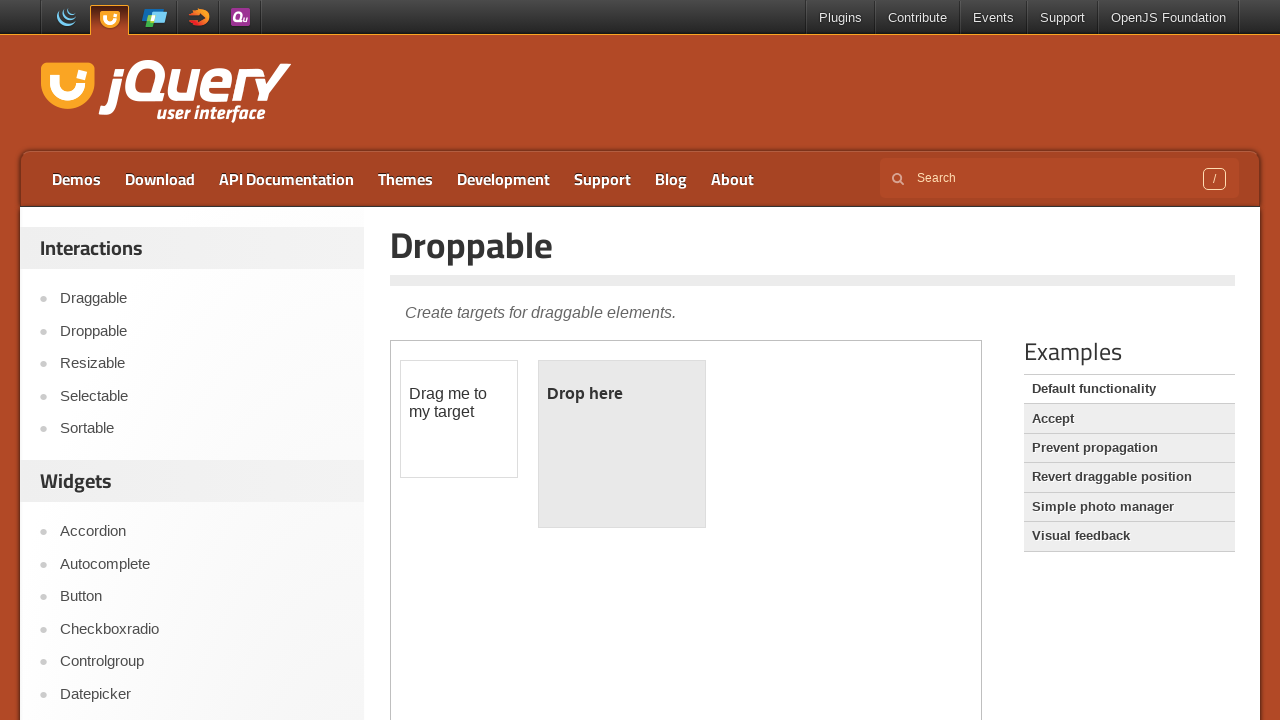

Located the demo iframe
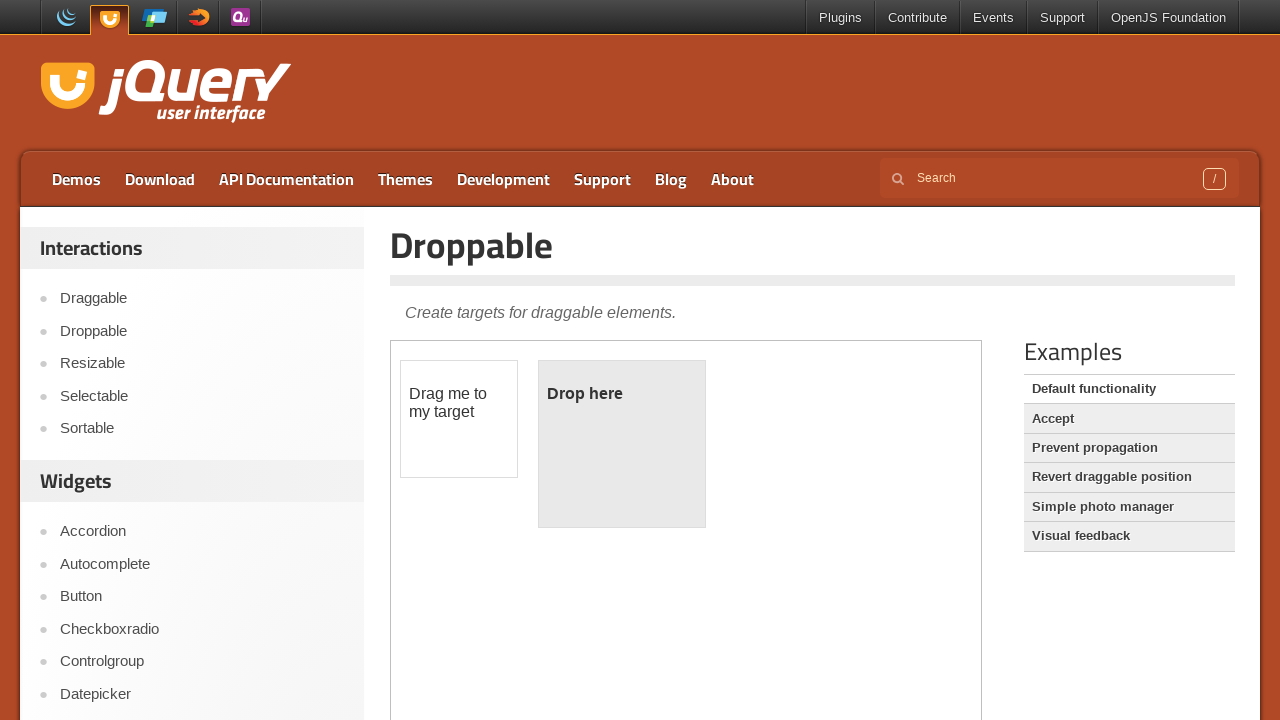

Located draggable element within frame
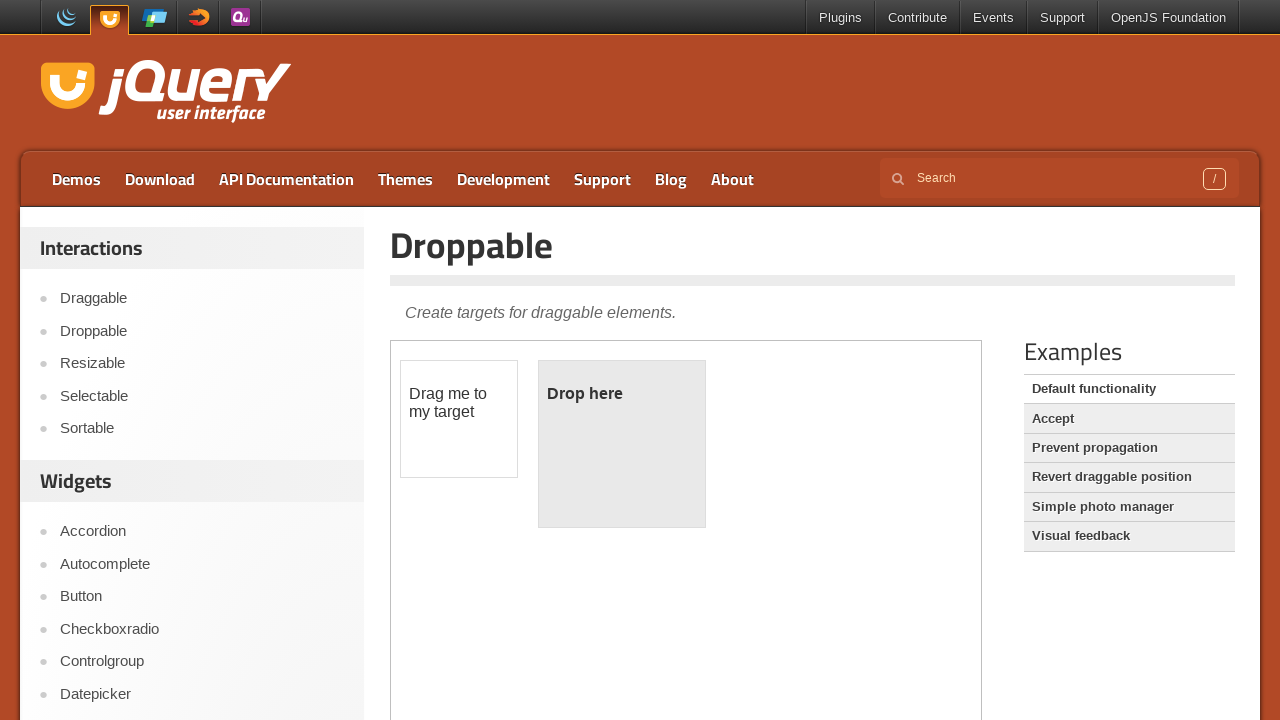

Located droppable element within frame
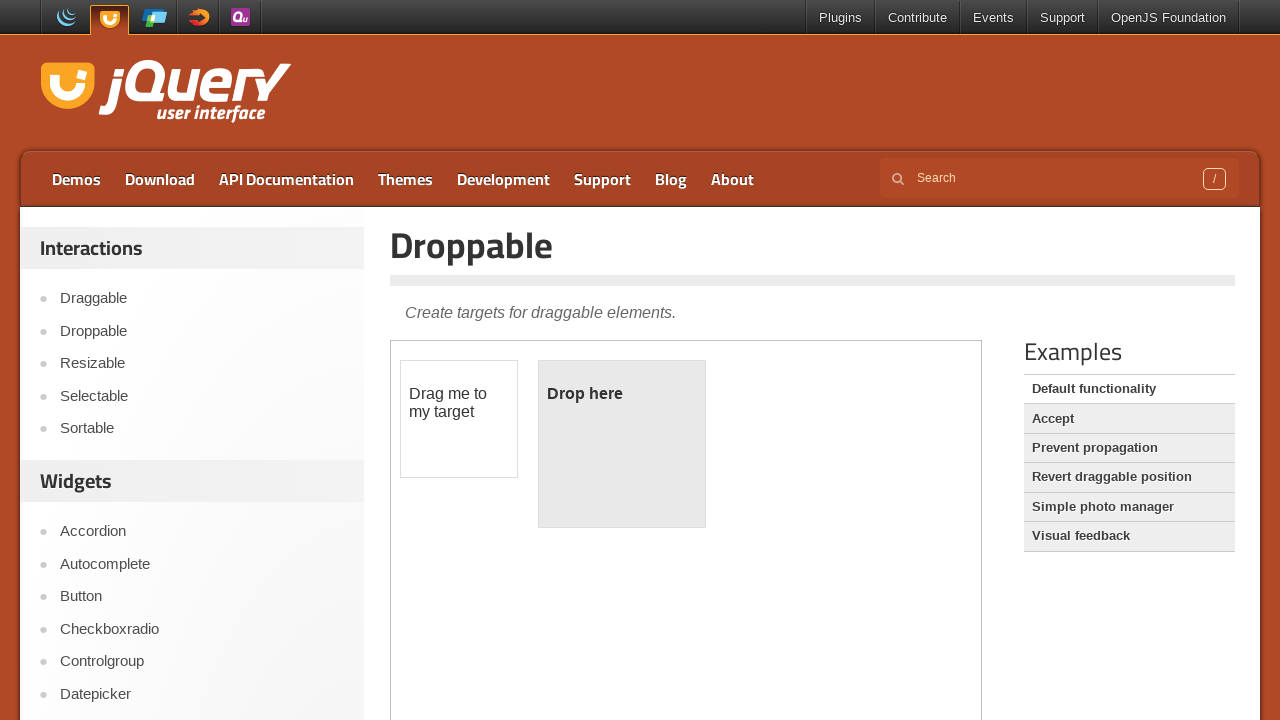

Dragged element onto drop target at (622, 444)
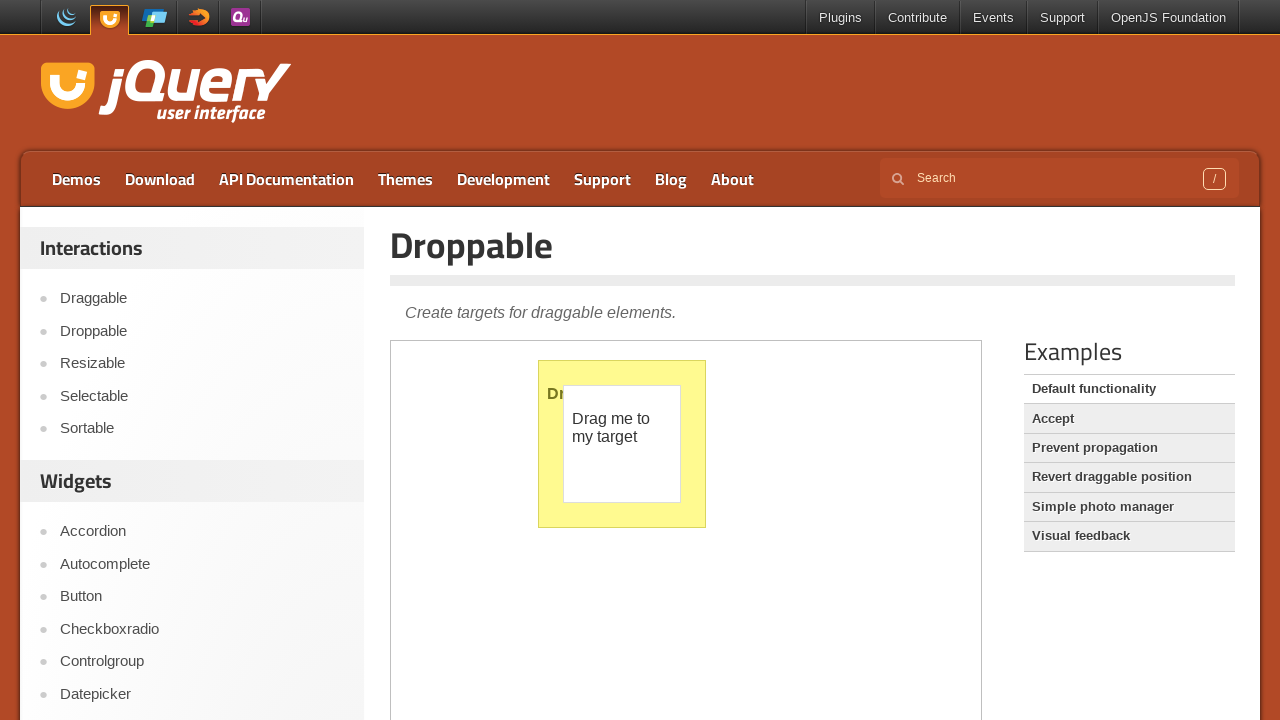

Waited 500ms for animation to complete
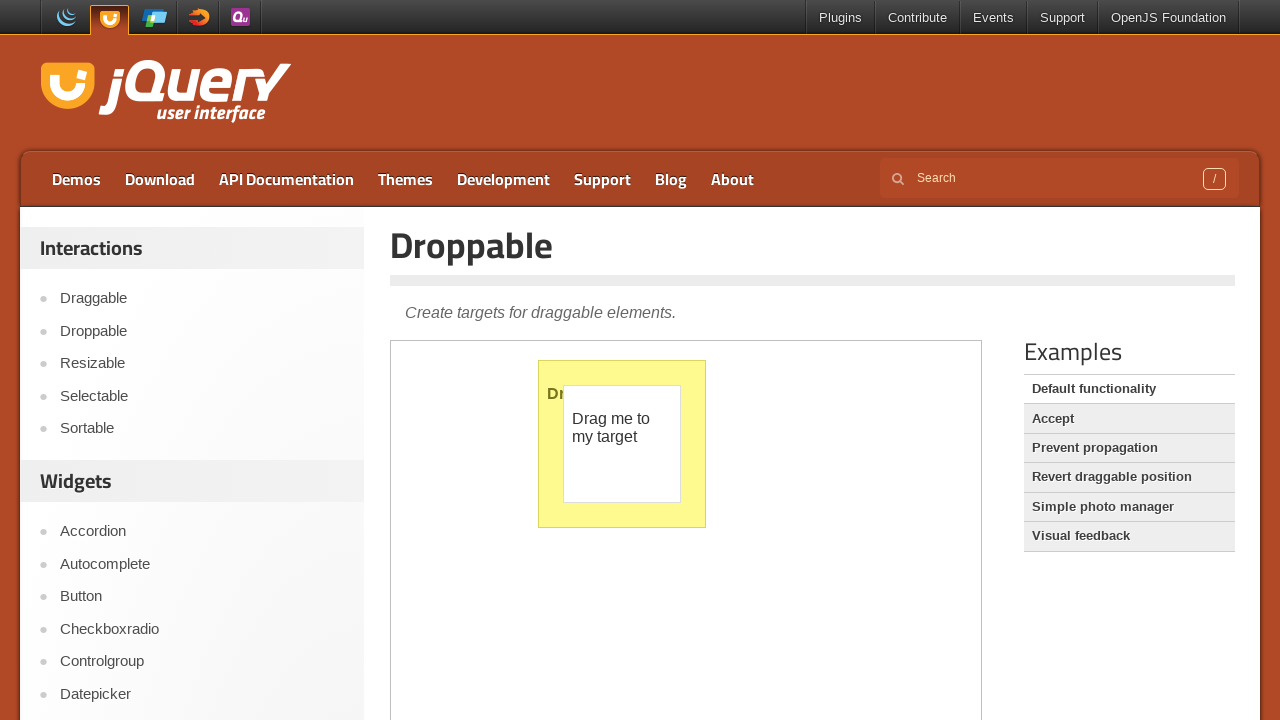

Retrieved droppable element text content
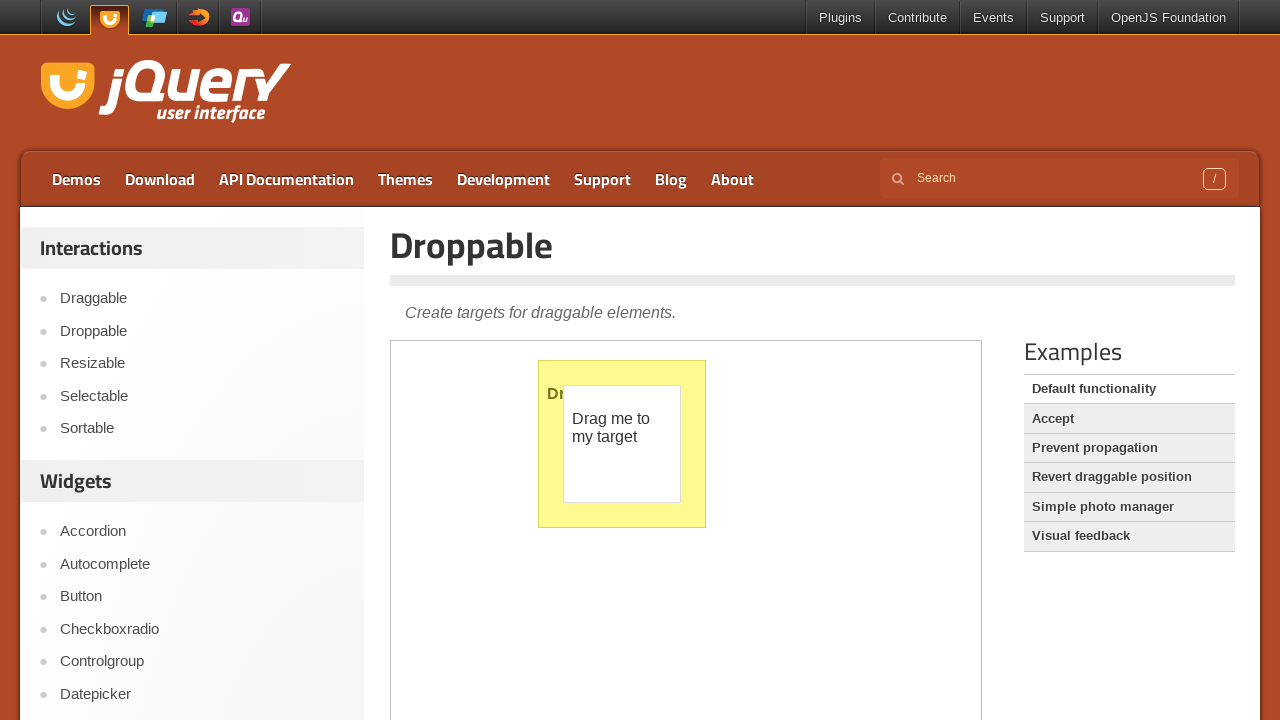

Verified 'Dropped!' text is present in droppable element
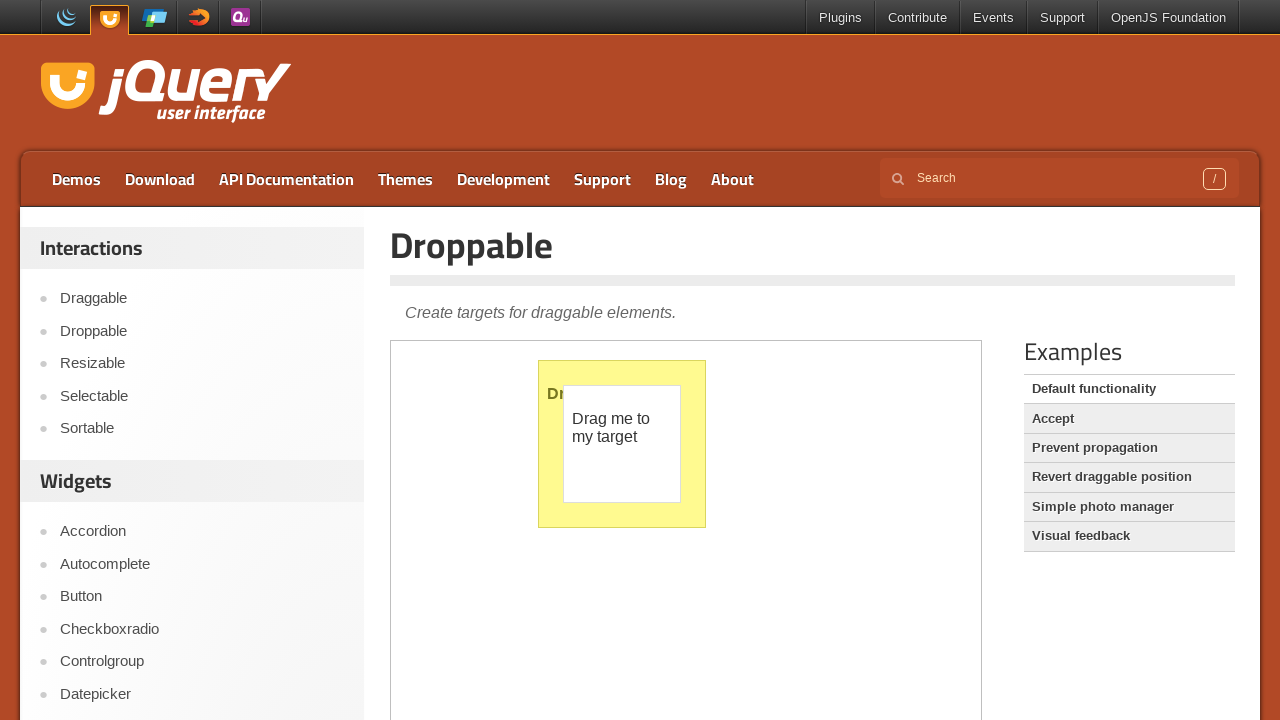

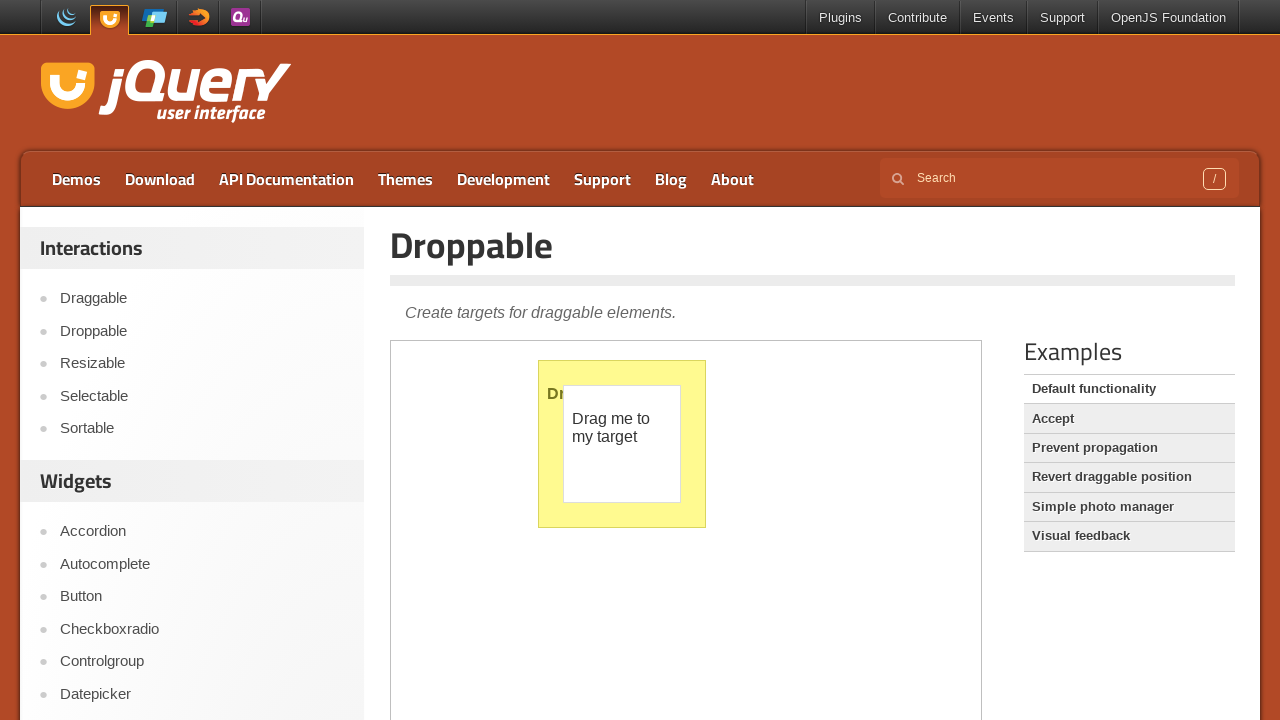